Tests that clicking Clear completed removes completed items from the list

Starting URL: https://demo.playwright.dev/todomvc

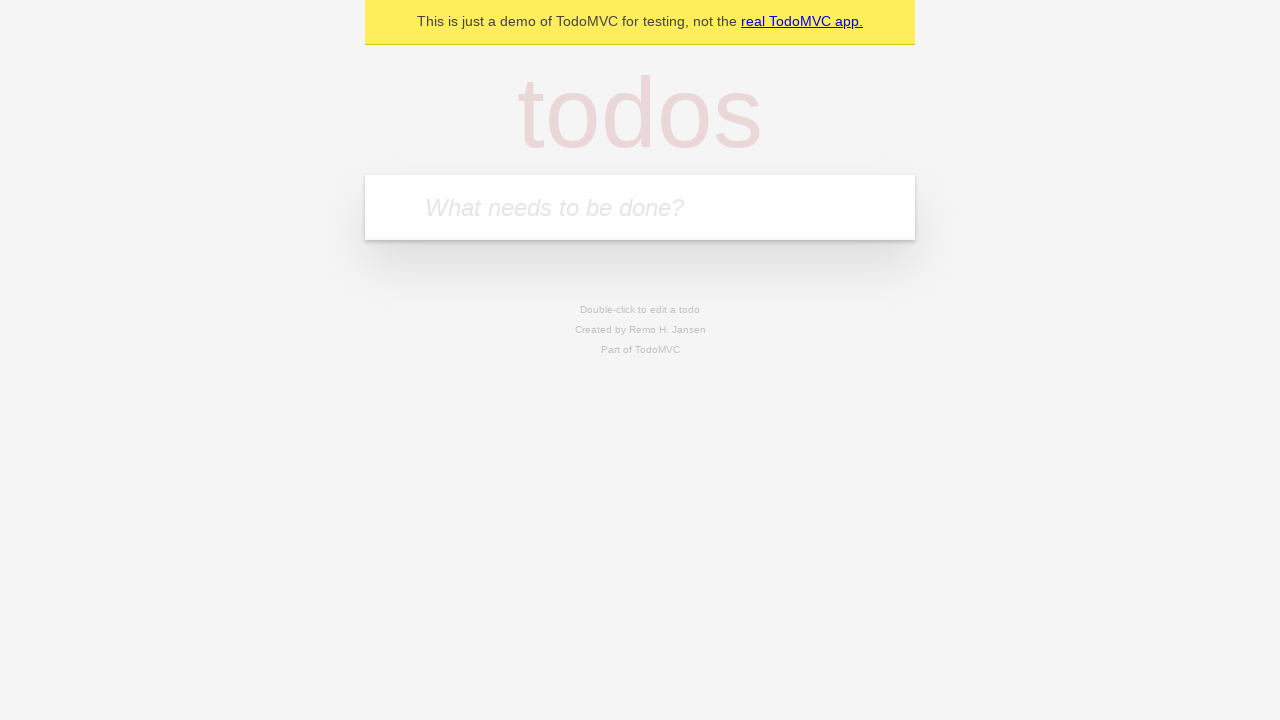

Filled todo input with 'buy some cheese' on internal:attr=[placeholder="What needs to be done?"i]
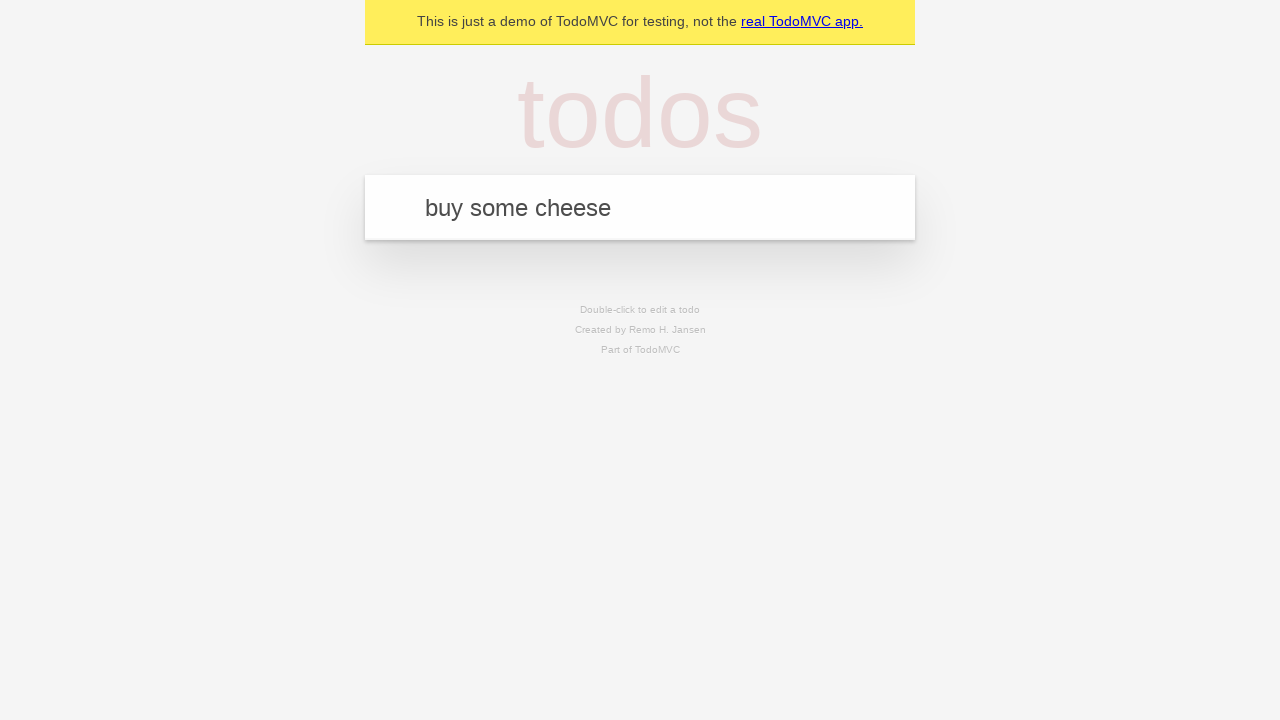

Pressed Enter to add first todo item on internal:attr=[placeholder="What needs to be done?"i]
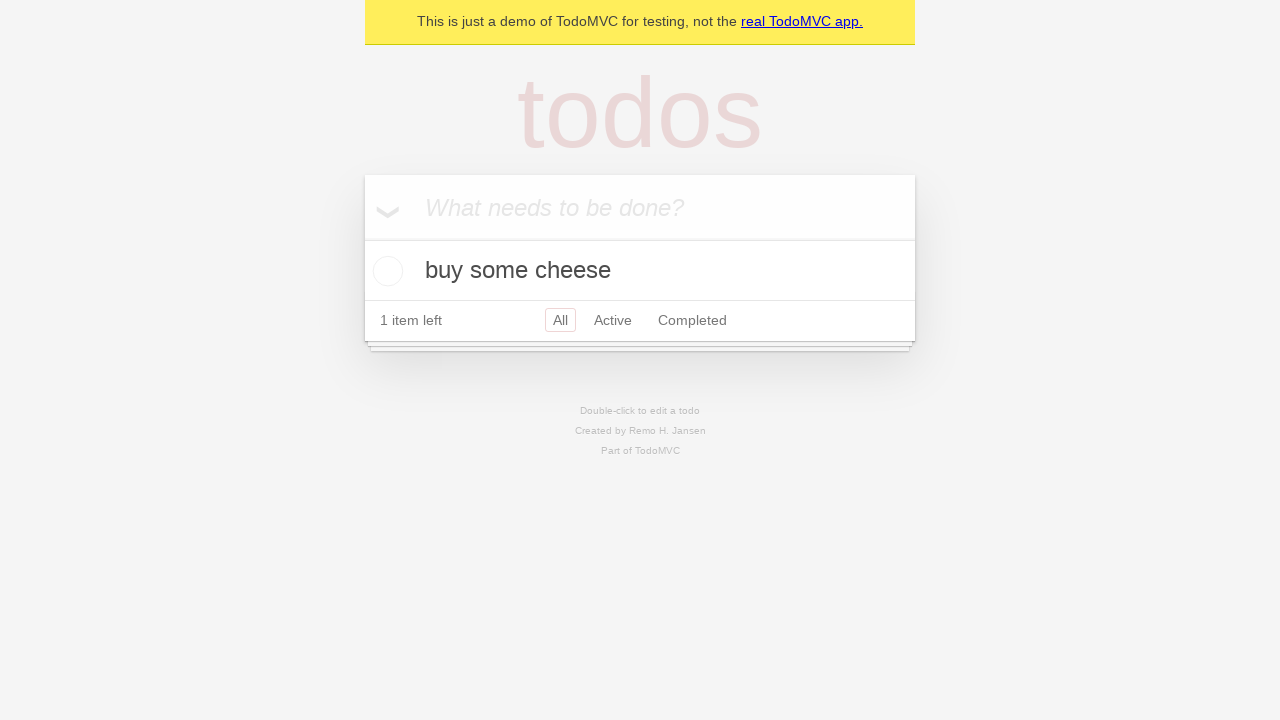

Filled todo input with 'feed the cat' on internal:attr=[placeholder="What needs to be done?"i]
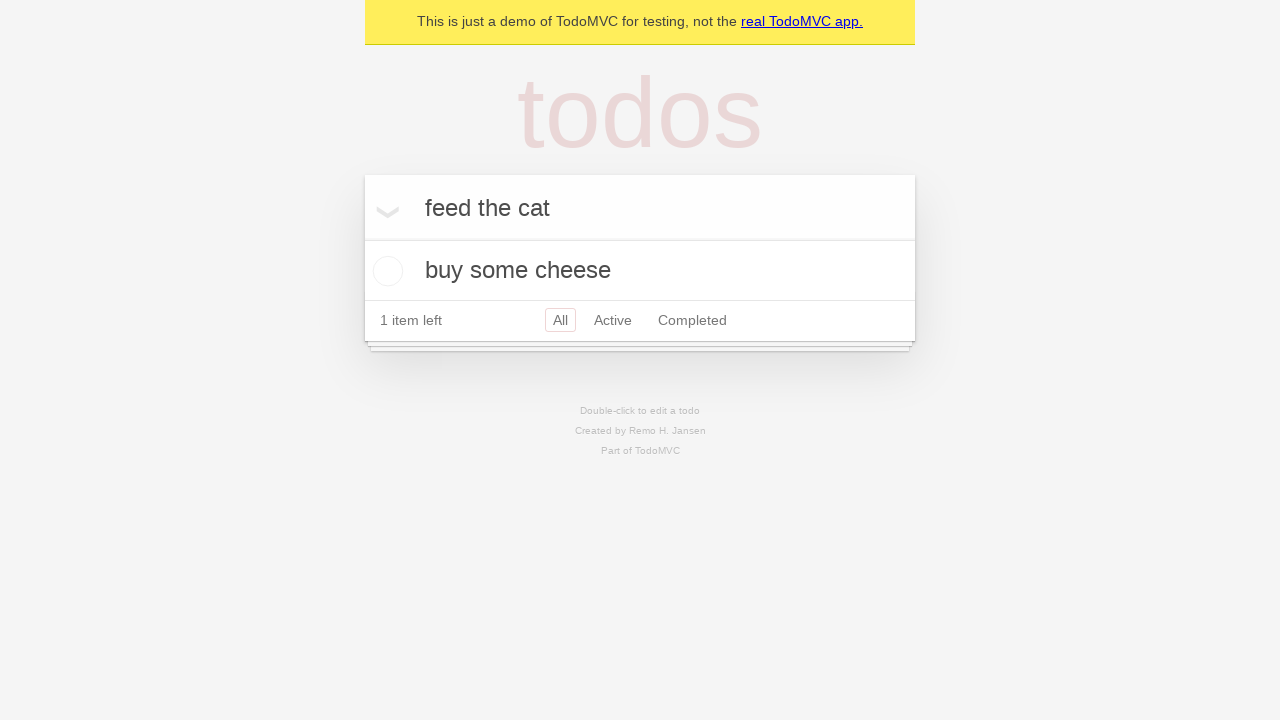

Pressed Enter to add second todo item on internal:attr=[placeholder="What needs to be done?"i]
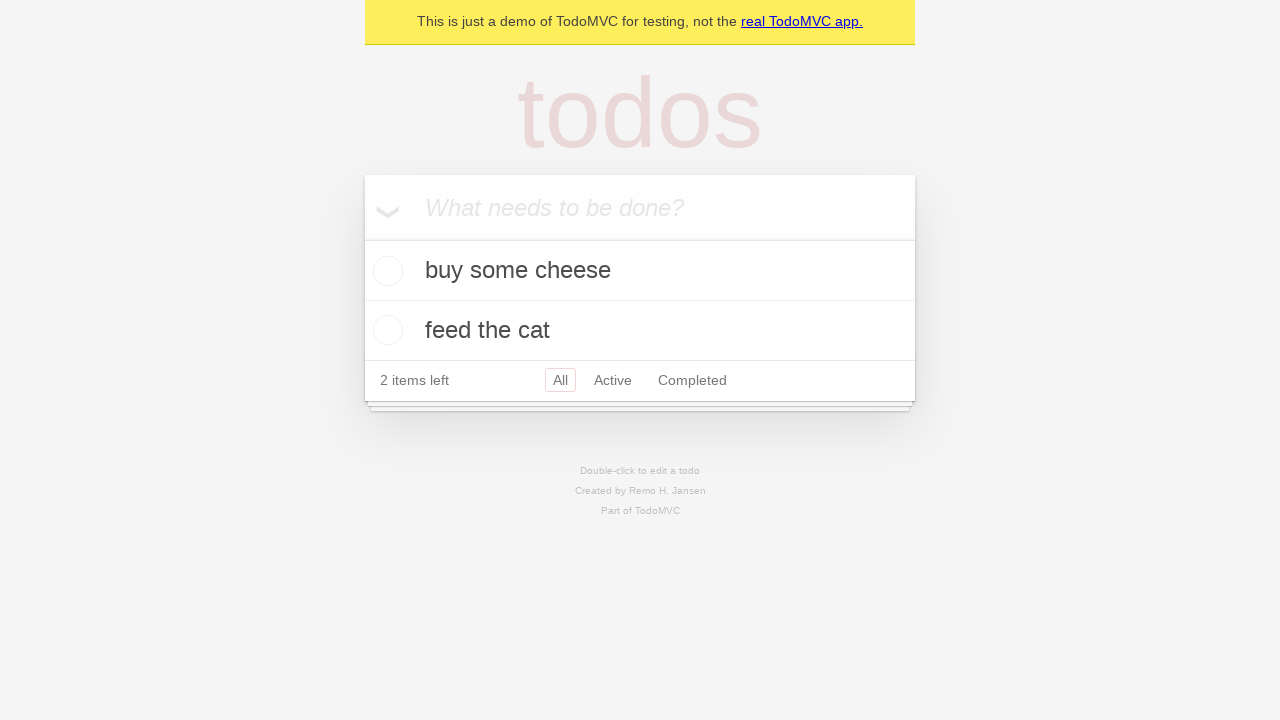

Filled todo input with 'book a doctors appointment' on internal:attr=[placeholder="What needs to be done?"i]
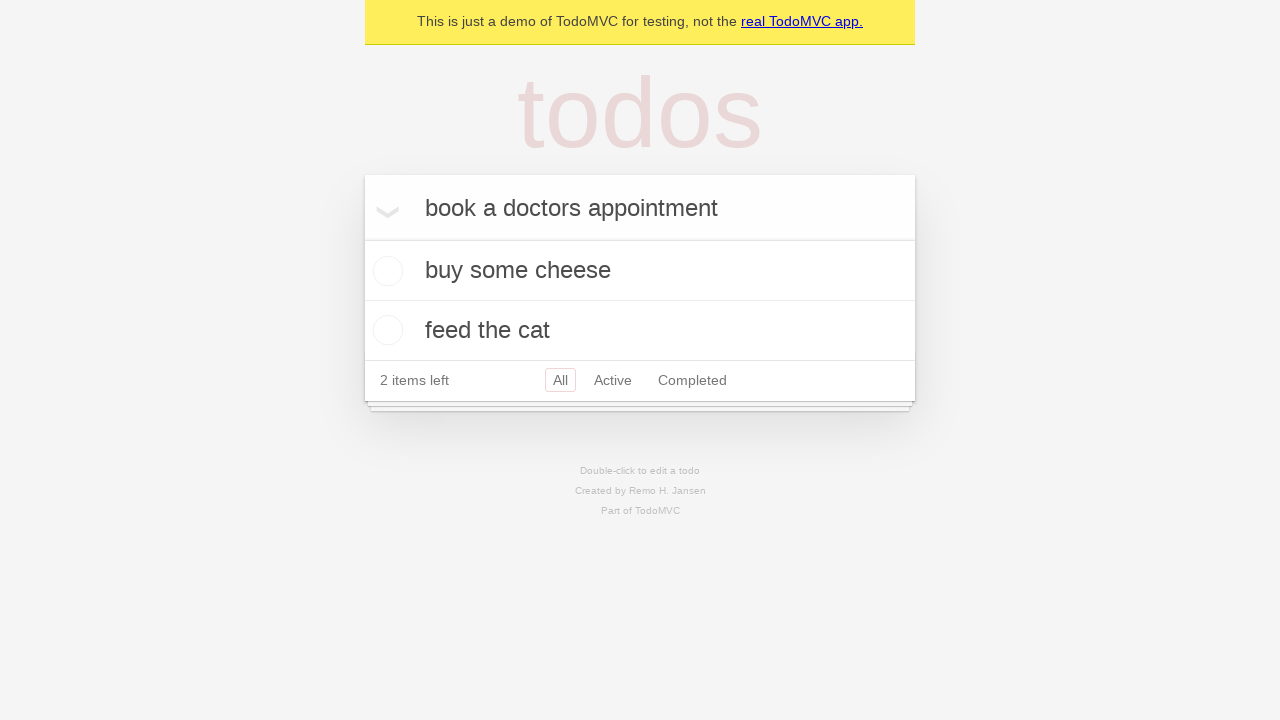

Pressed Enter to add third todo item on internal:attr=[placeholder="What needs to be done?"i]
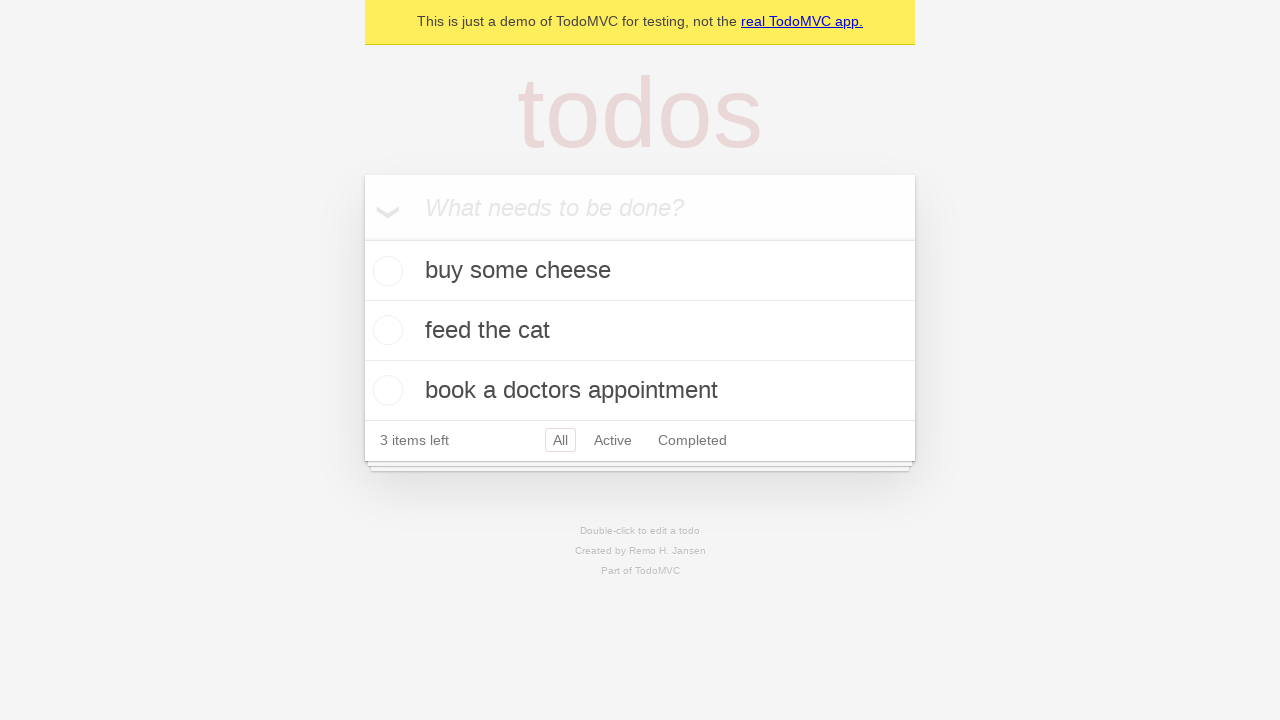

Waited for todo items to be visible
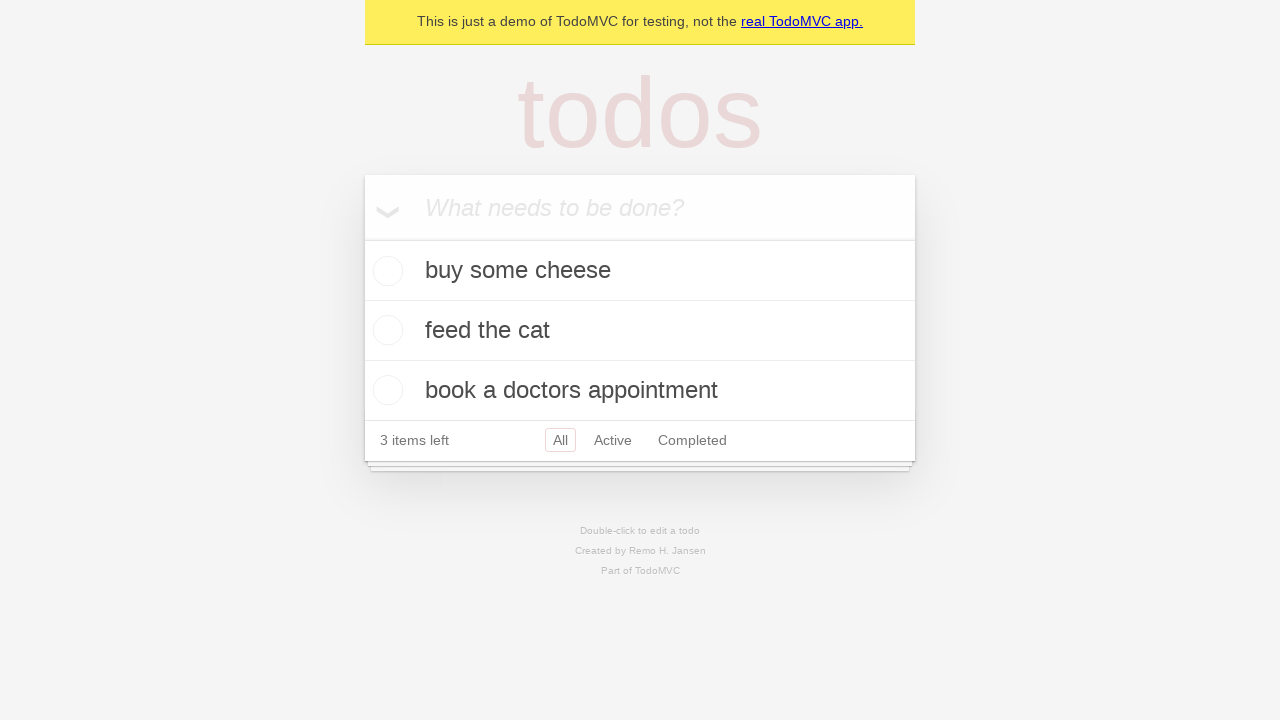

Checked the second todo item to mark it as completed at (385, 330) on internal:testid=[data-testid="todo-item"s] >> nth=1 >> internal:role=checkbox
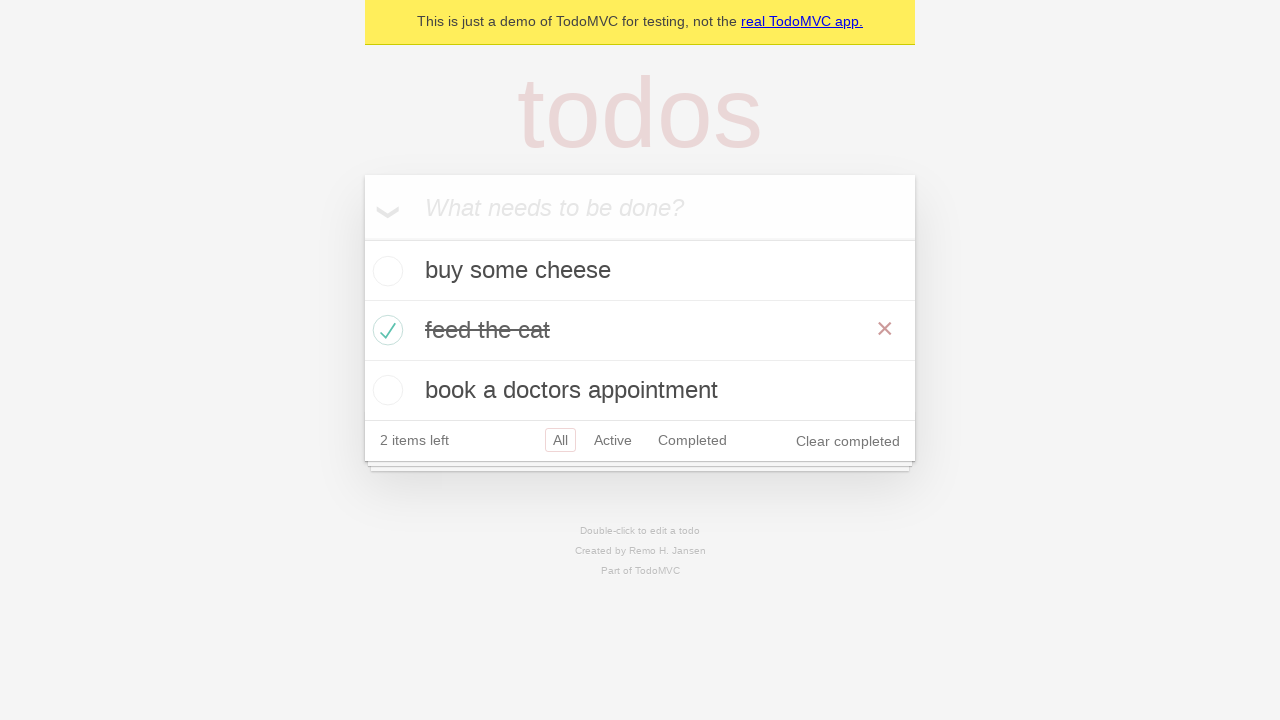

Clicked 'Clear completed' button to remove completed items at (848, 441) on internal:role=button[name="Clear completed"i]
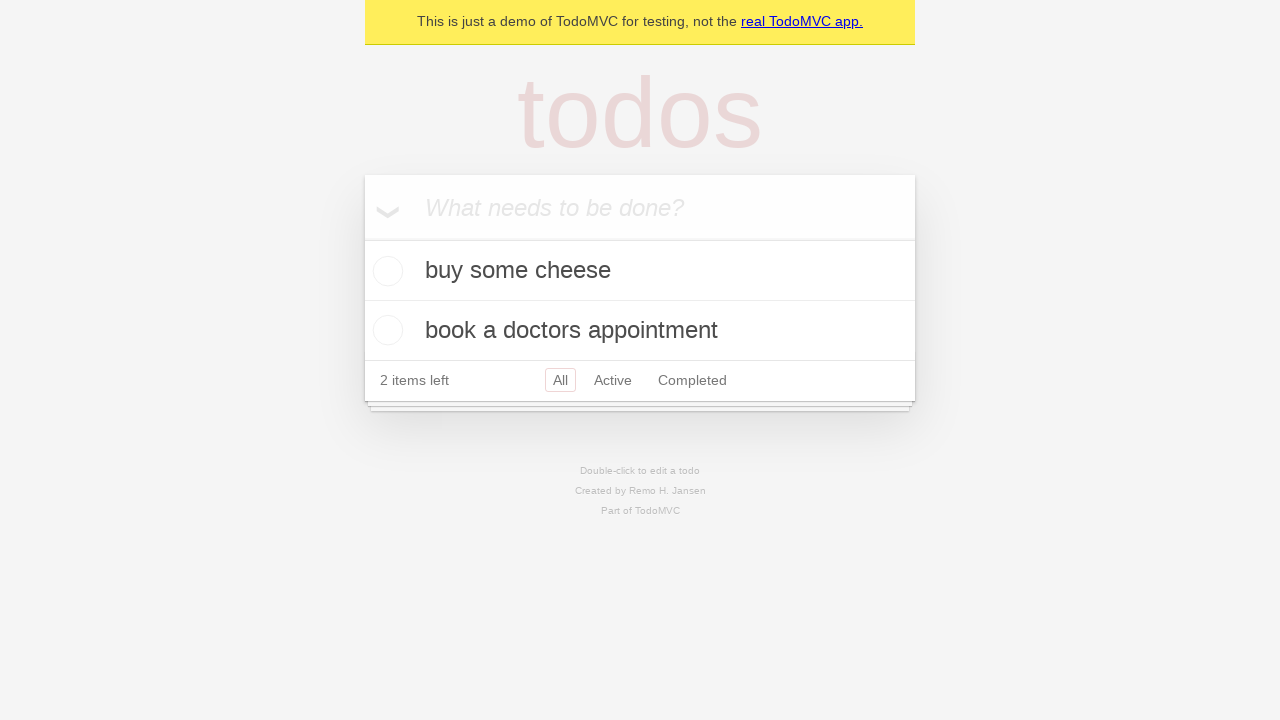

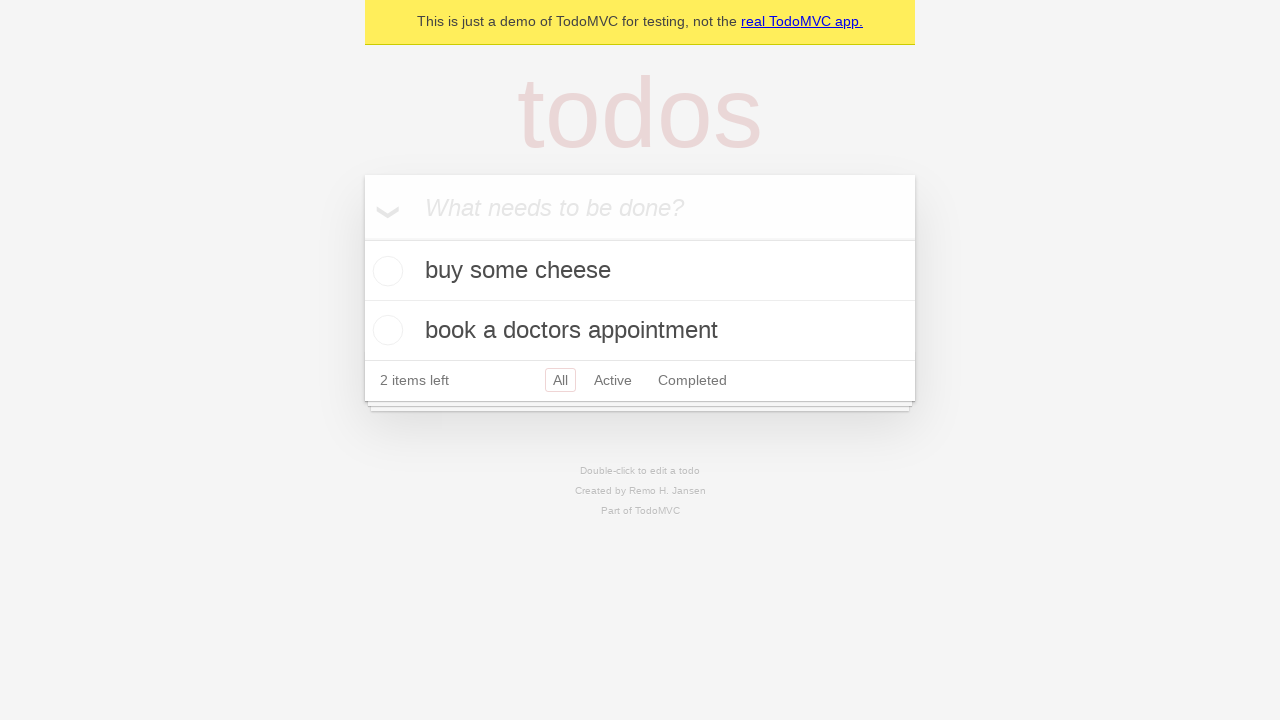